Navigates to DuckDuckGo with a pre-filled search query for "serious cat" to test the search page loads correctly

Starting URL: https://ddg.gg/?q=serious%20cat

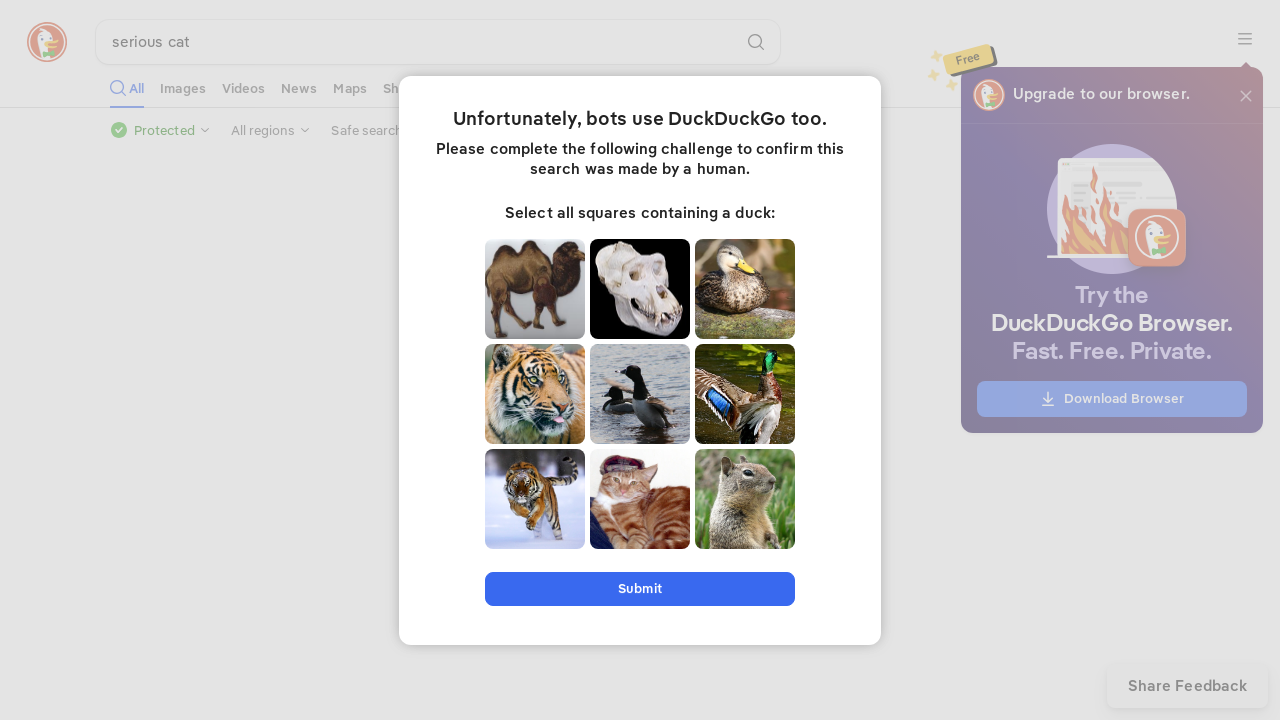

Search input field loaded on DuckDuckGo search results page for 'serious cat'
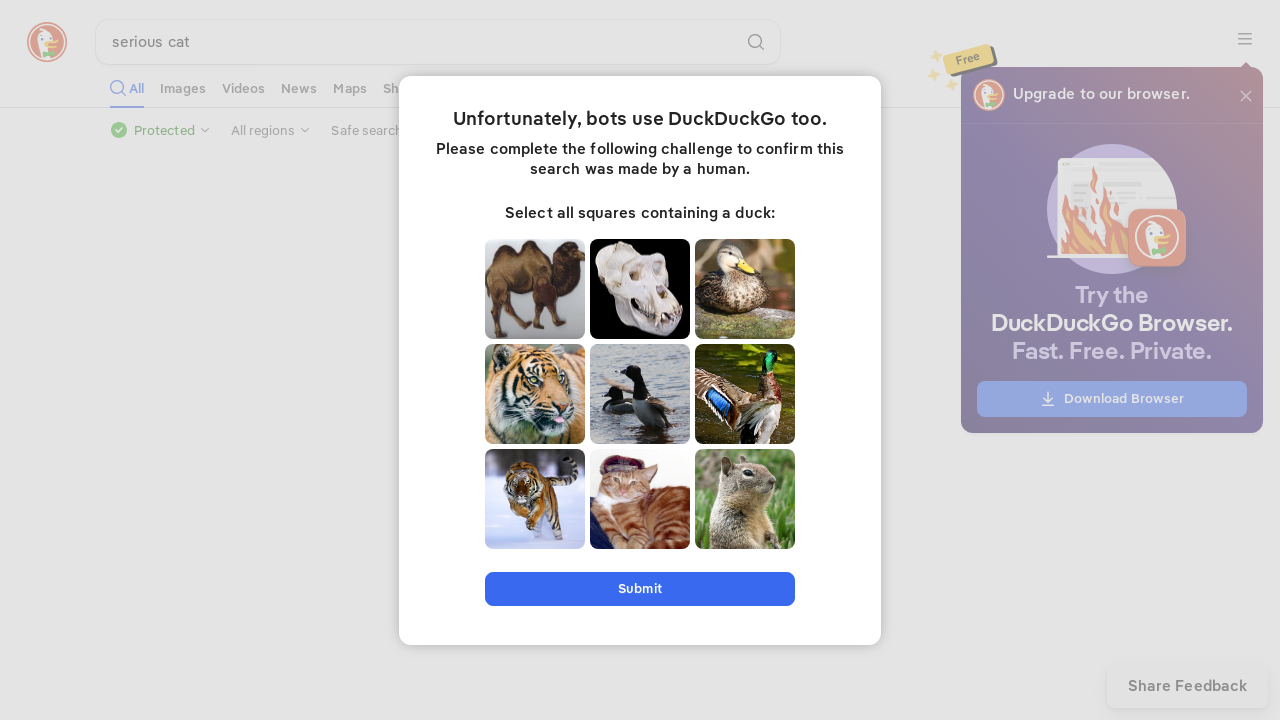

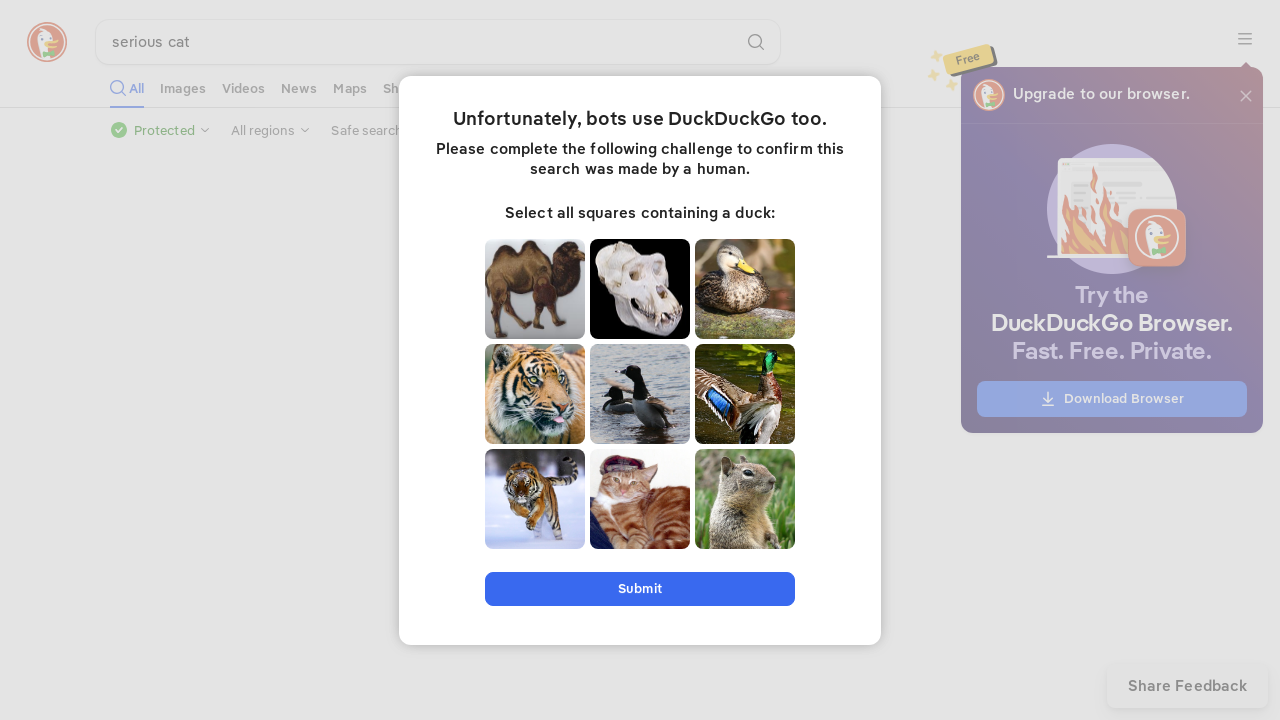